Tests various mouse actions including click, double-click, right-click, and hover on buttons

Starting URL: https://bootswatch.com/darkly/

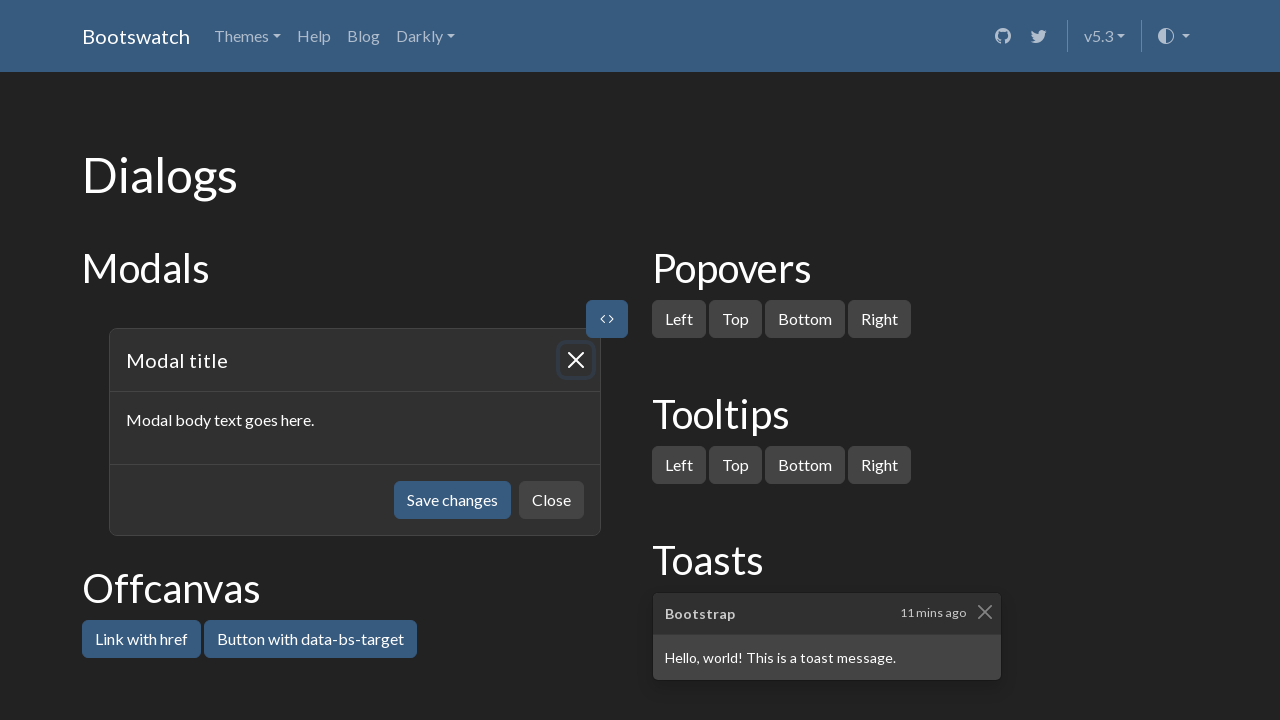

Located the first 'Block button' button element
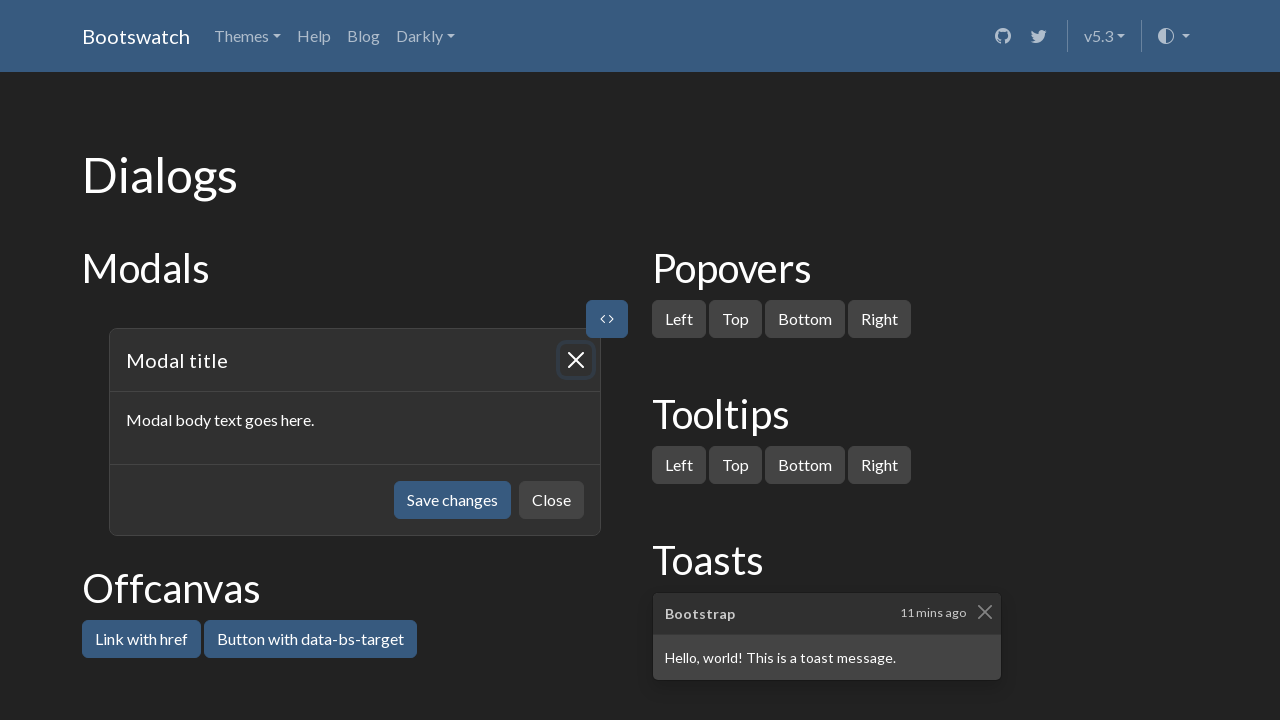

Highlighted the footer element
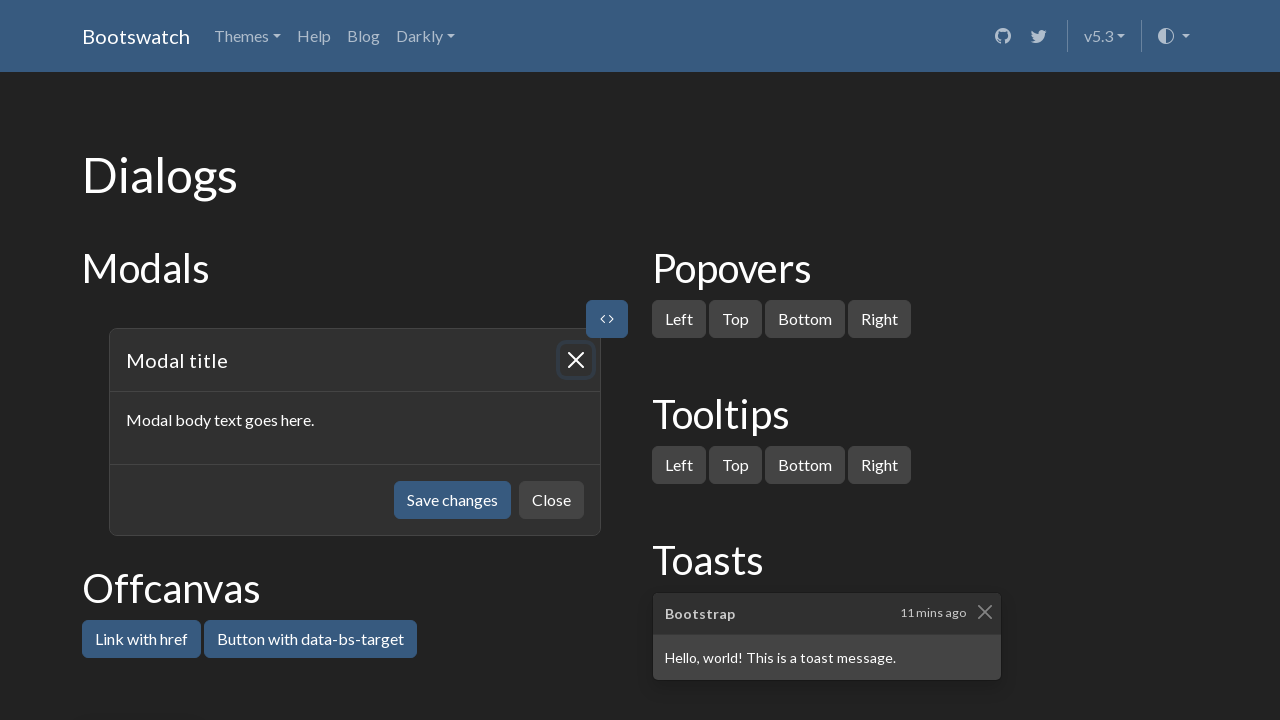

Performed single click on Block button at (972, 361) on internal:role=button[name="Block button"i] >> nth=0
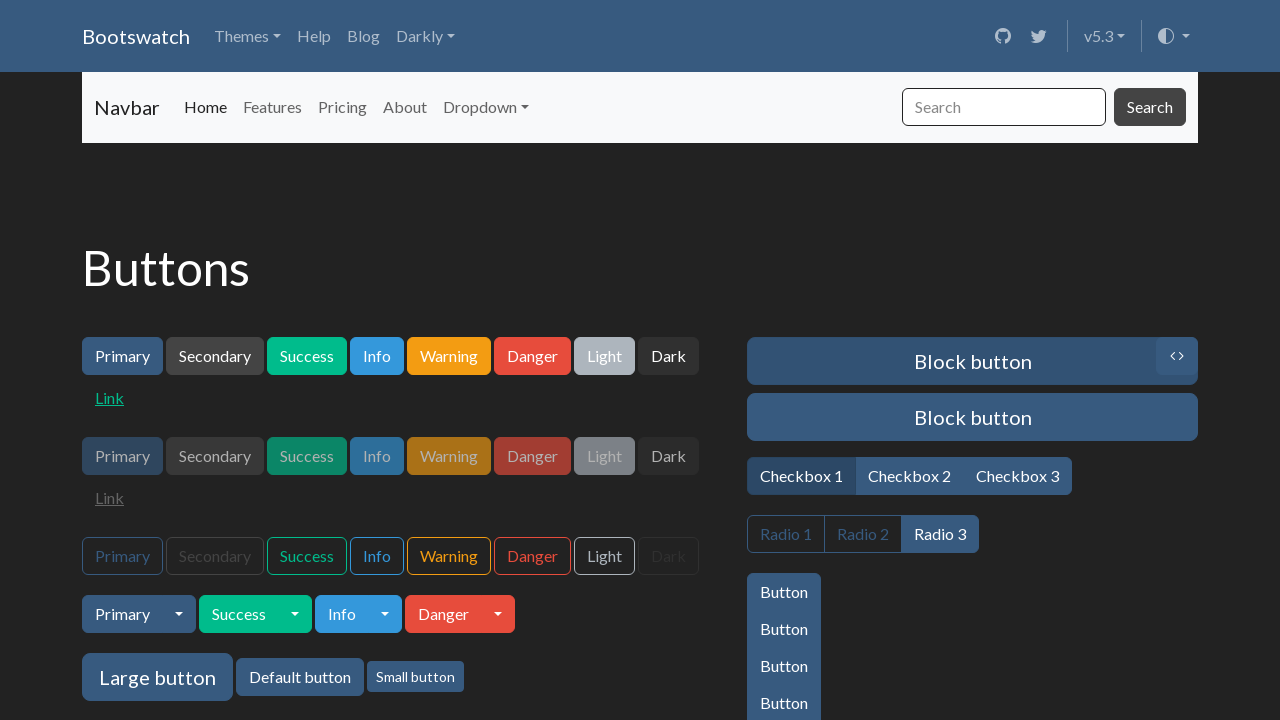

Performed double-click on Block button at (972, 361) on internal:role=button[name="Block button"i] >> nth=0
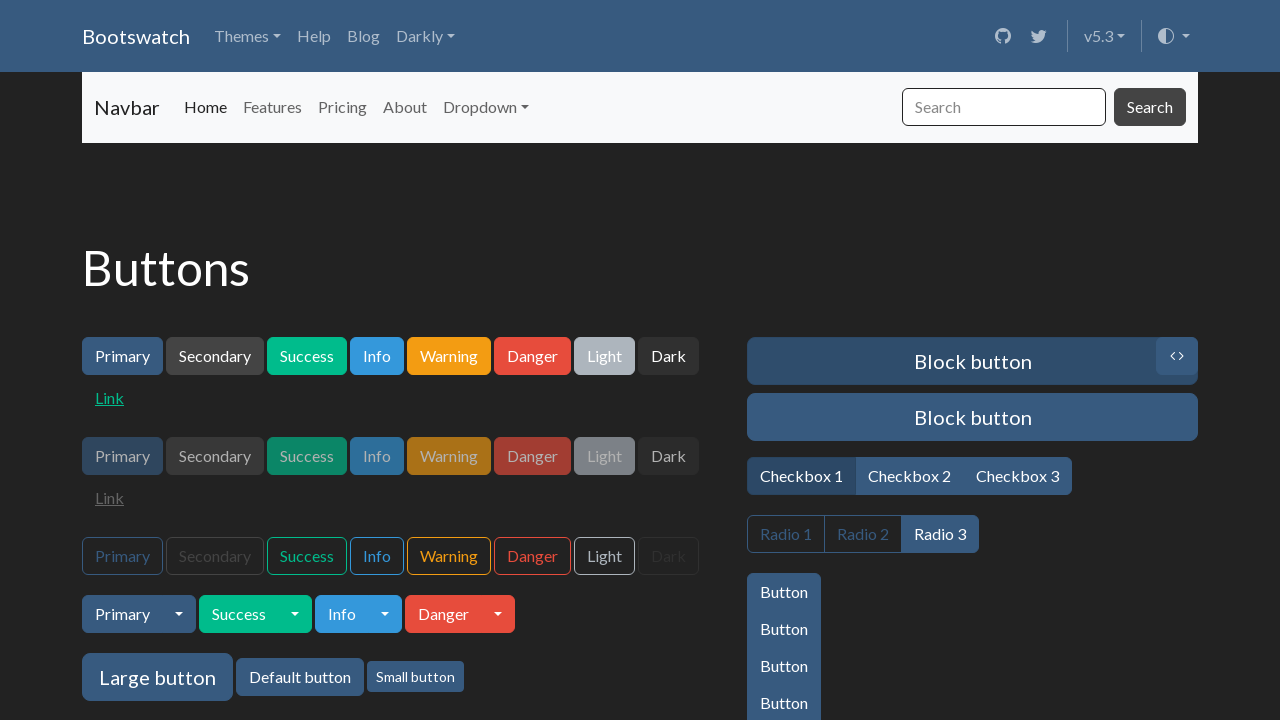

Performed double-click with 500ms delay on Block button at (972, 361) on internal:role=button[name="Block button"i] >> nth=0
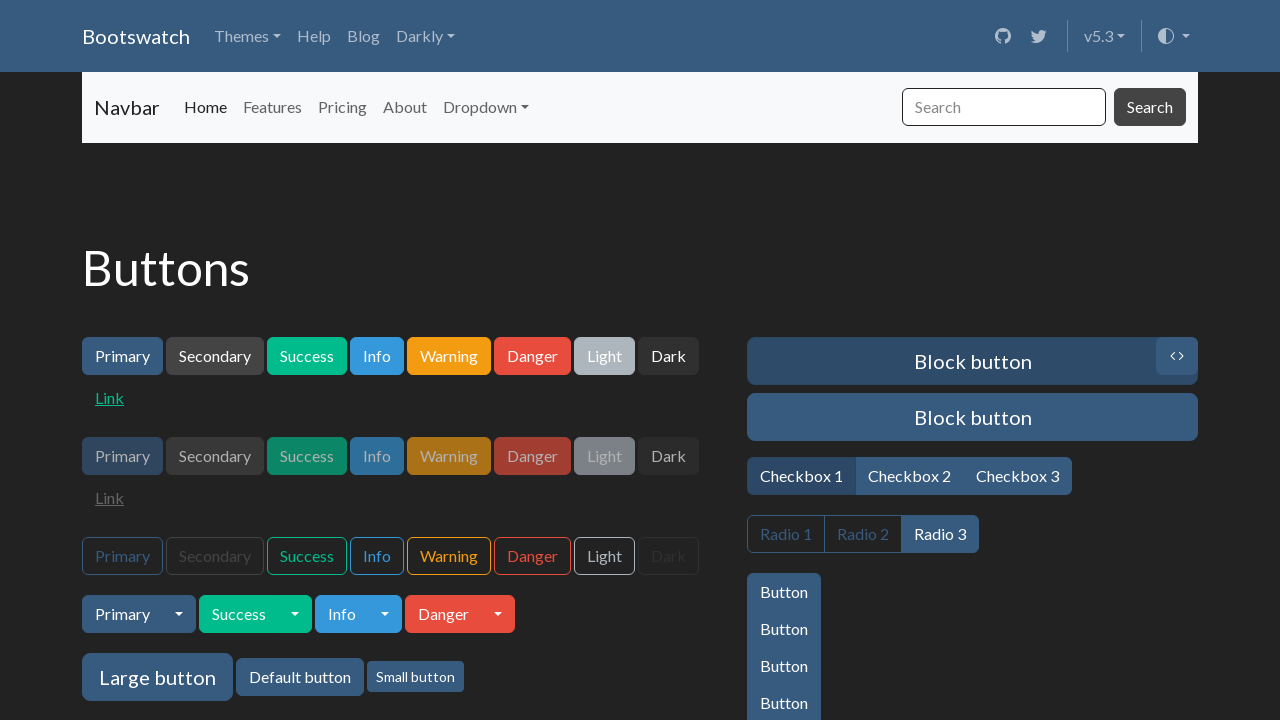

Performed right-click on Block button at (972, 361) on internal:role=button[name="Block button"i] >> nth=0
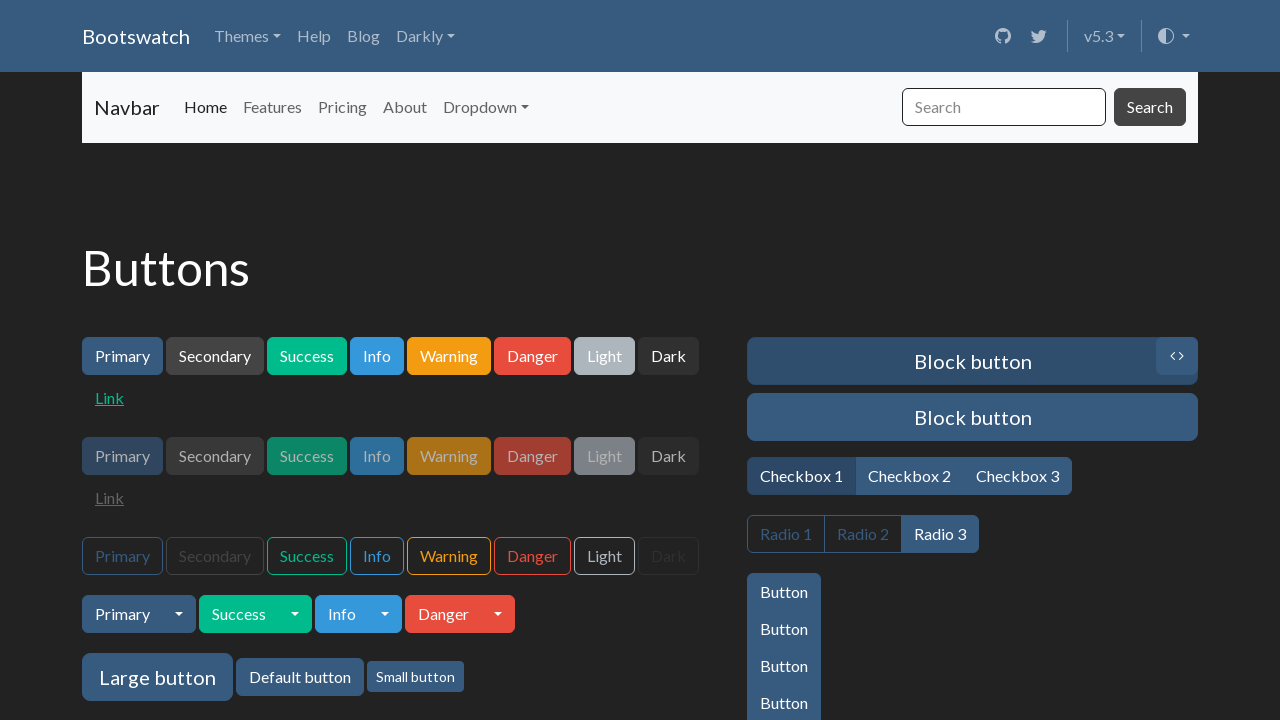

Performed click with Shift+Alt modifiers on Block button at (972, 361) on internal:role=button[name="Block button"i] >> nth=0
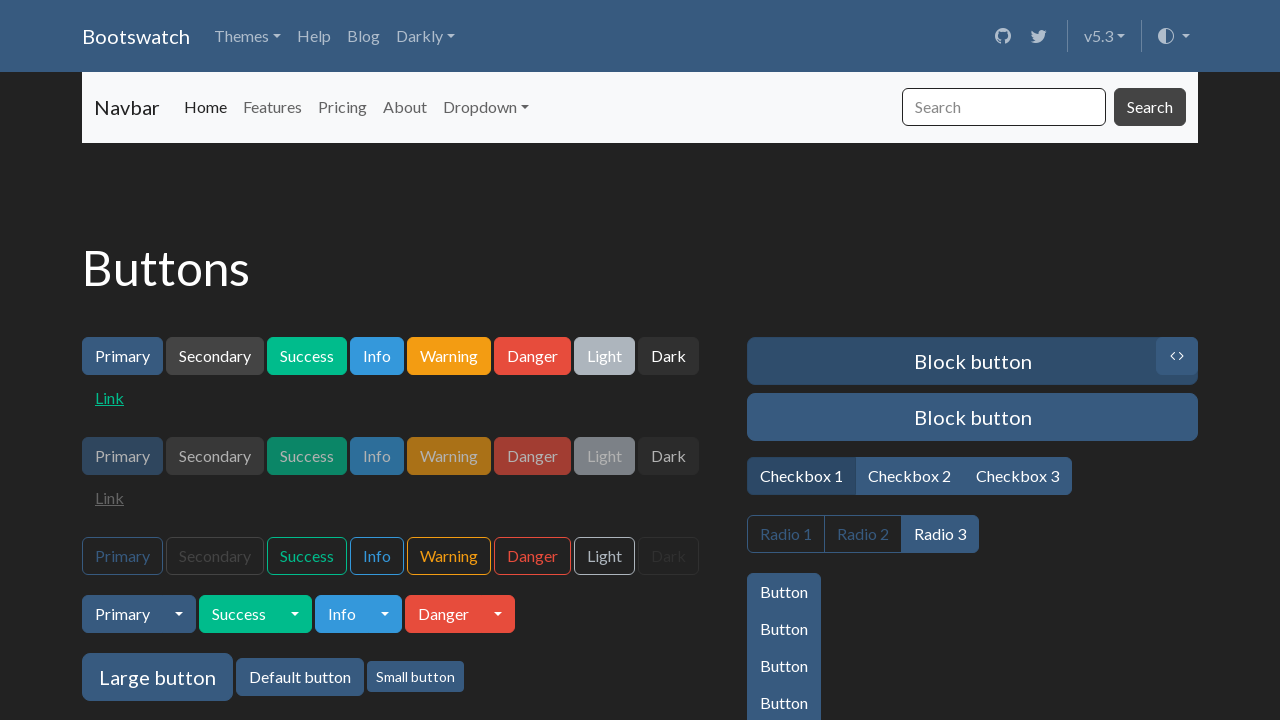

Located the outline primary button element
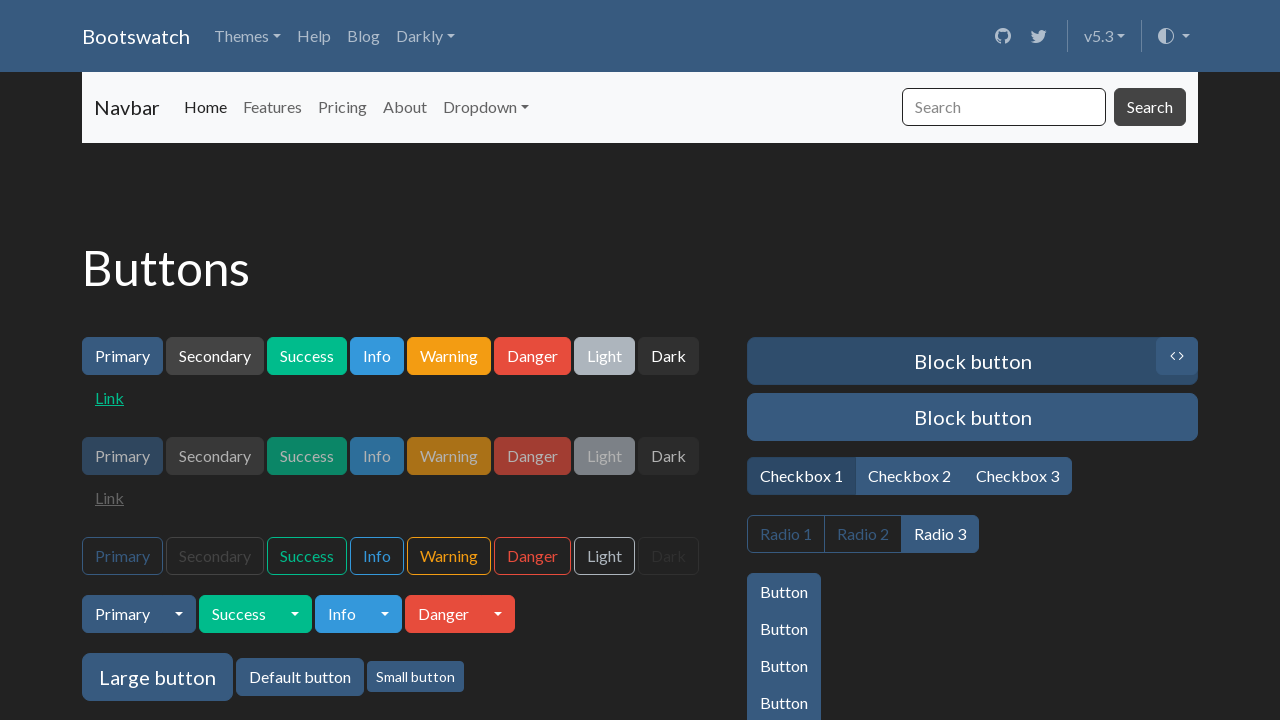

Hovered over the outline primary button at (122, 556) on button.btn-outline-primary
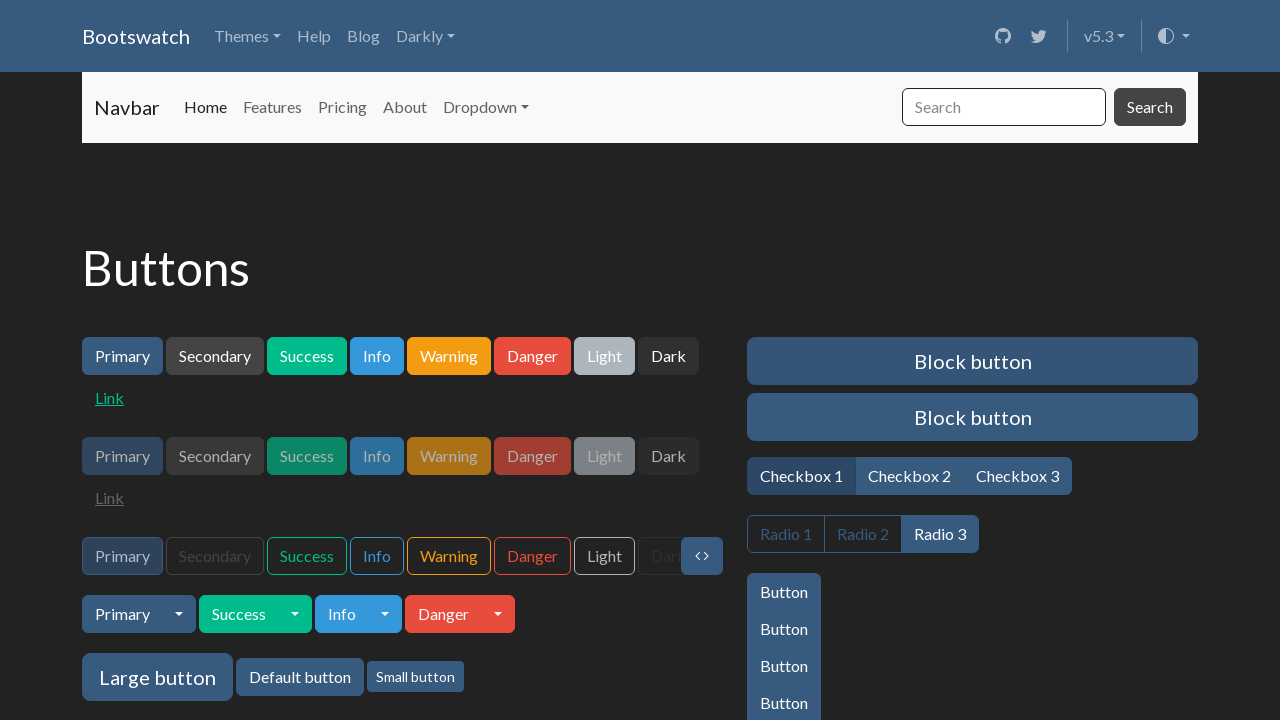

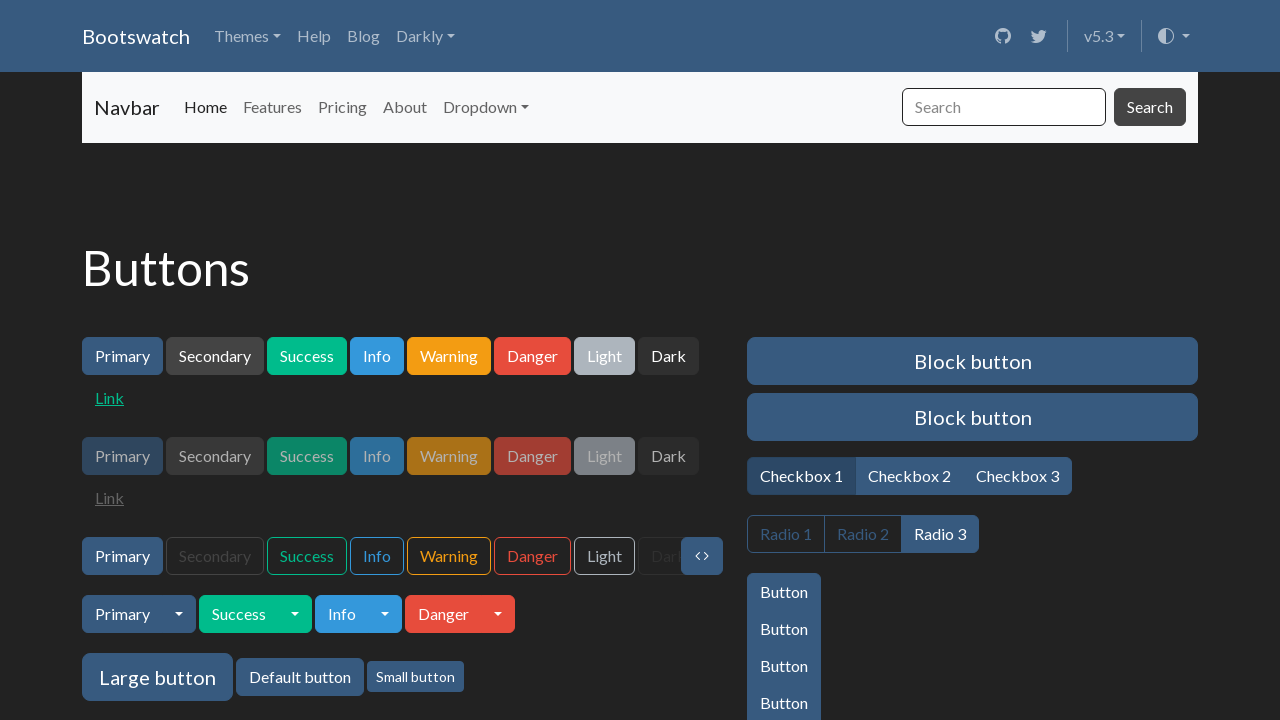